Tests browser window handling by clicking a button that opens a new window, switching to it, and then switching back to the original window

Starting URL: https://www.tutorialspoint.com/selenium/practice/browser-windows.php

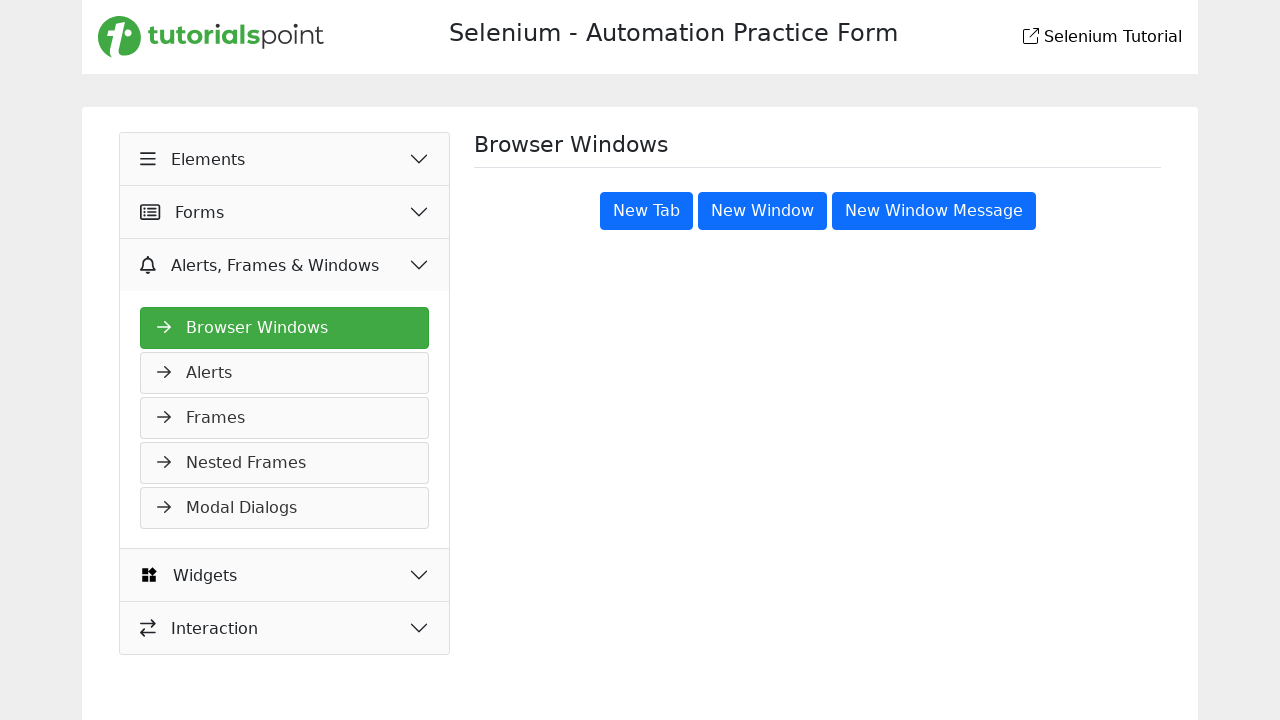

Clicked button to open new window and captured new page reference at (646, 211) on xpath=/html/body/main/div/div/div[2]/button[1]
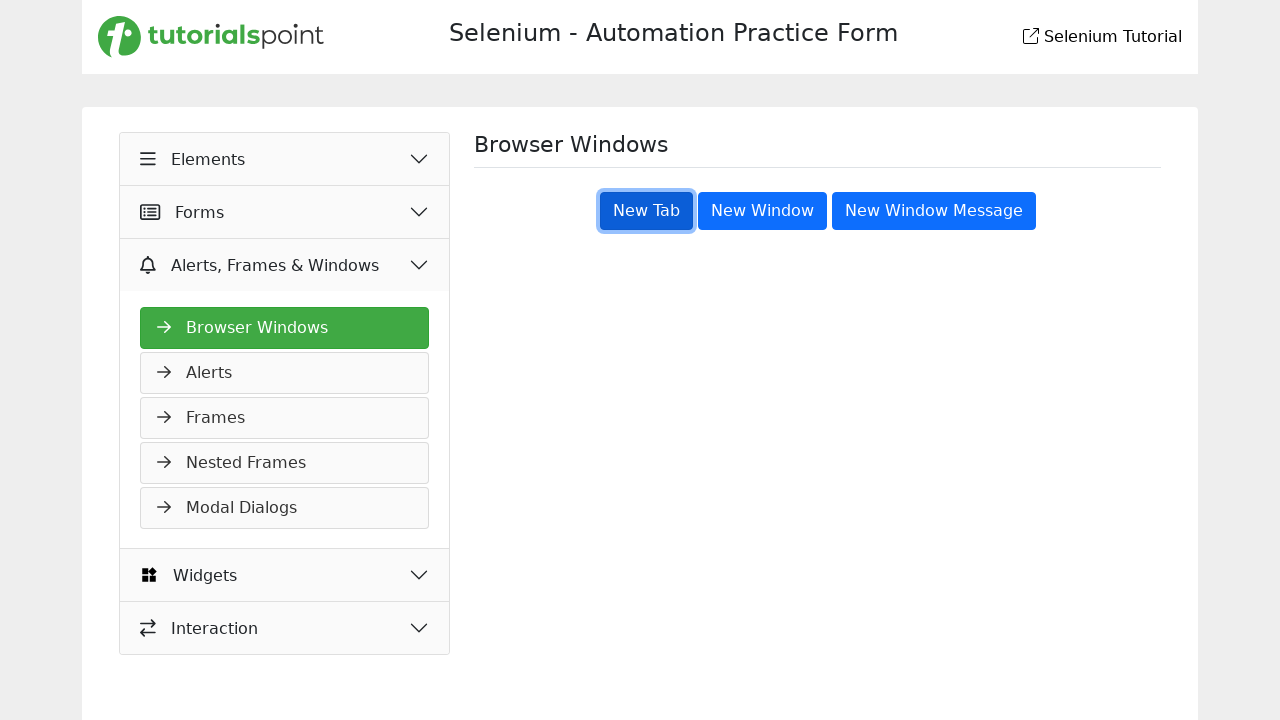

Waited for new window to fully load
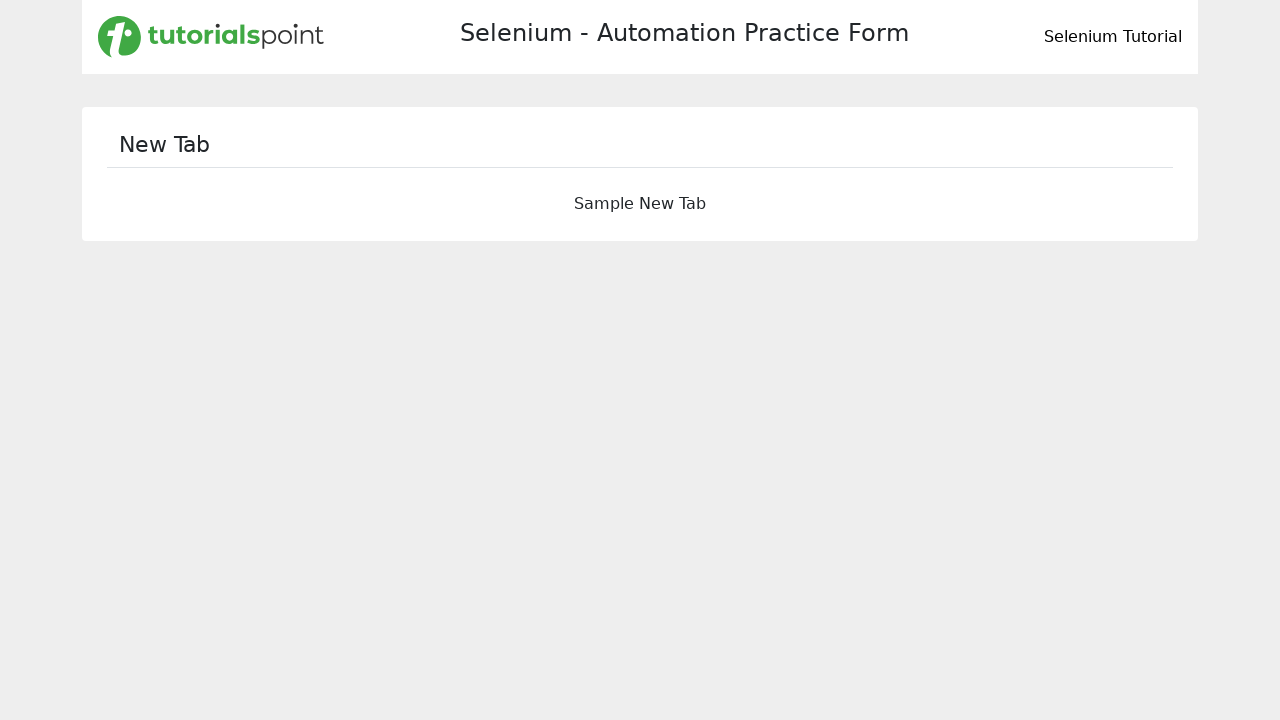

Returned to original window
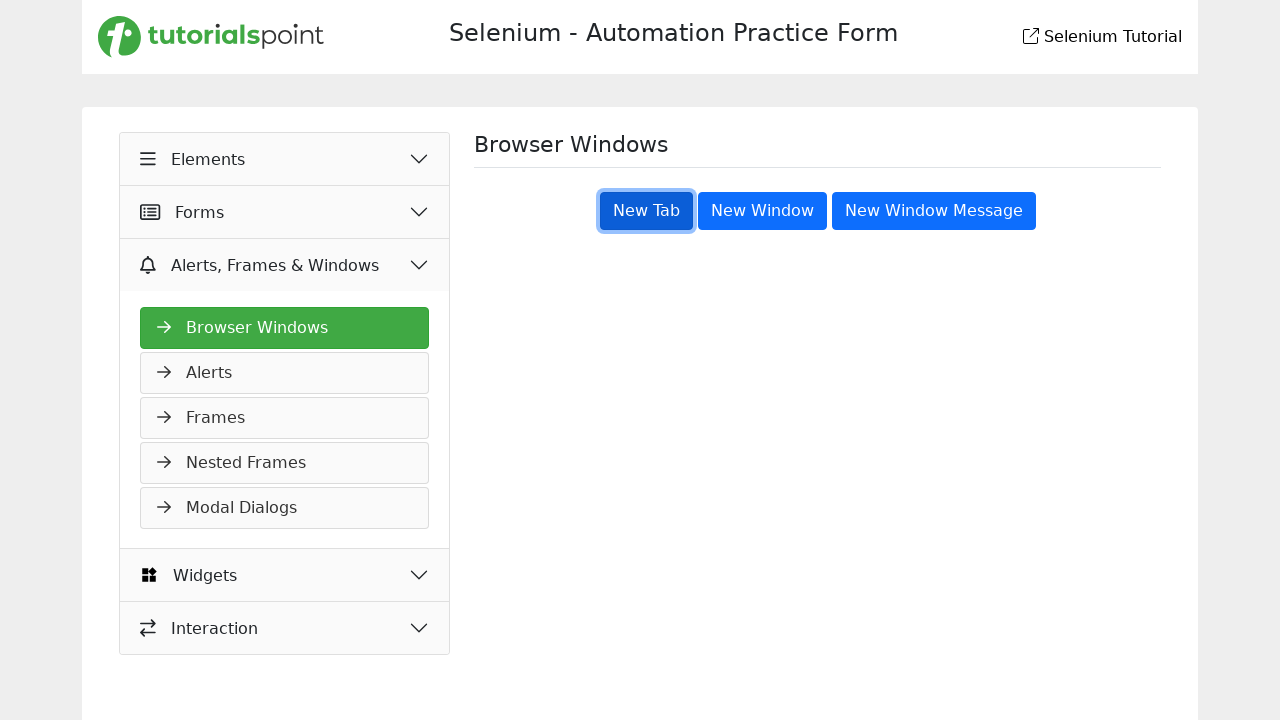

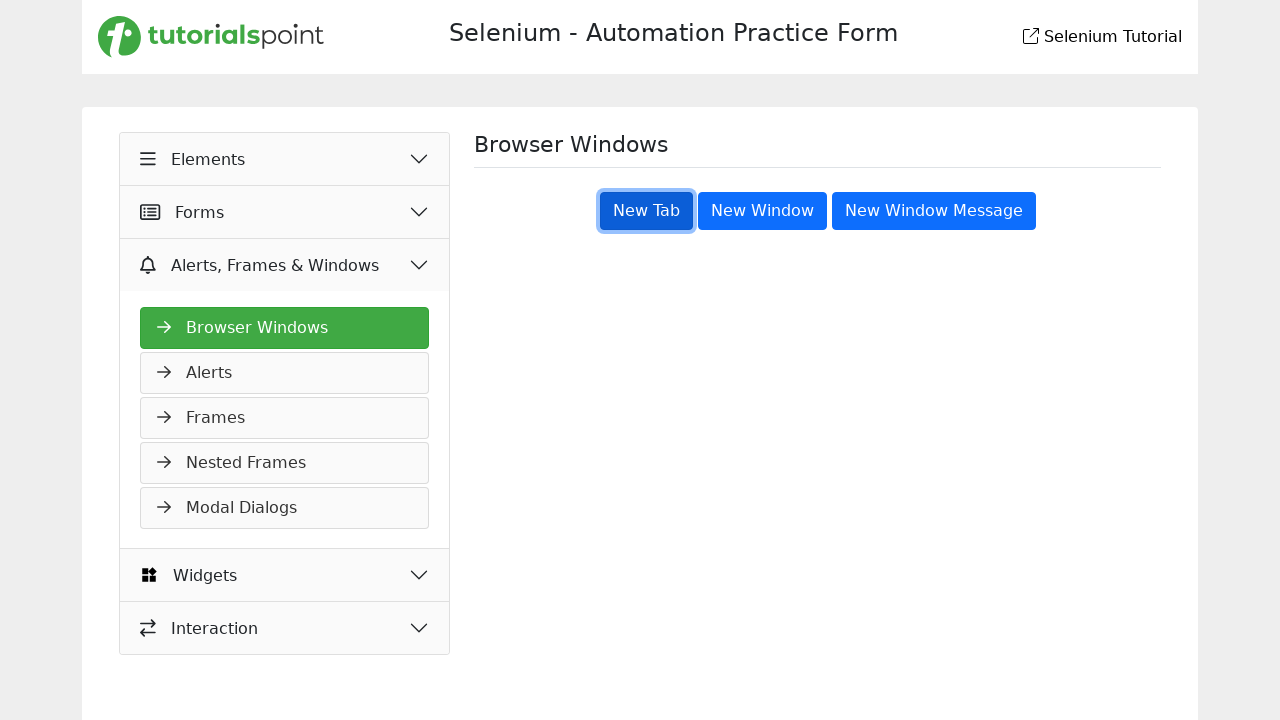